Tests that the Clear completed button is hidden when no items are completed

Starting URL: https://demo.playwright.dev/todomvc

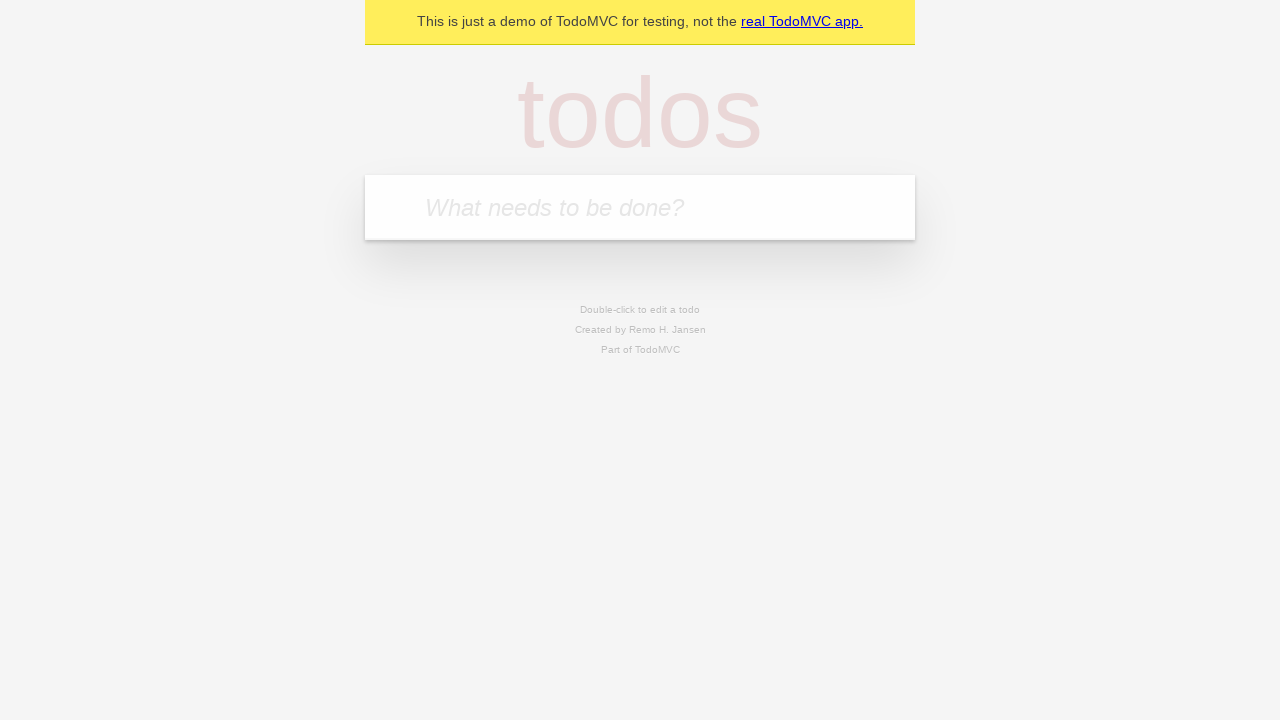

Filled todo input with 'buy some cheese' on internal:attr=[placeholder="What needs to be done?"i]
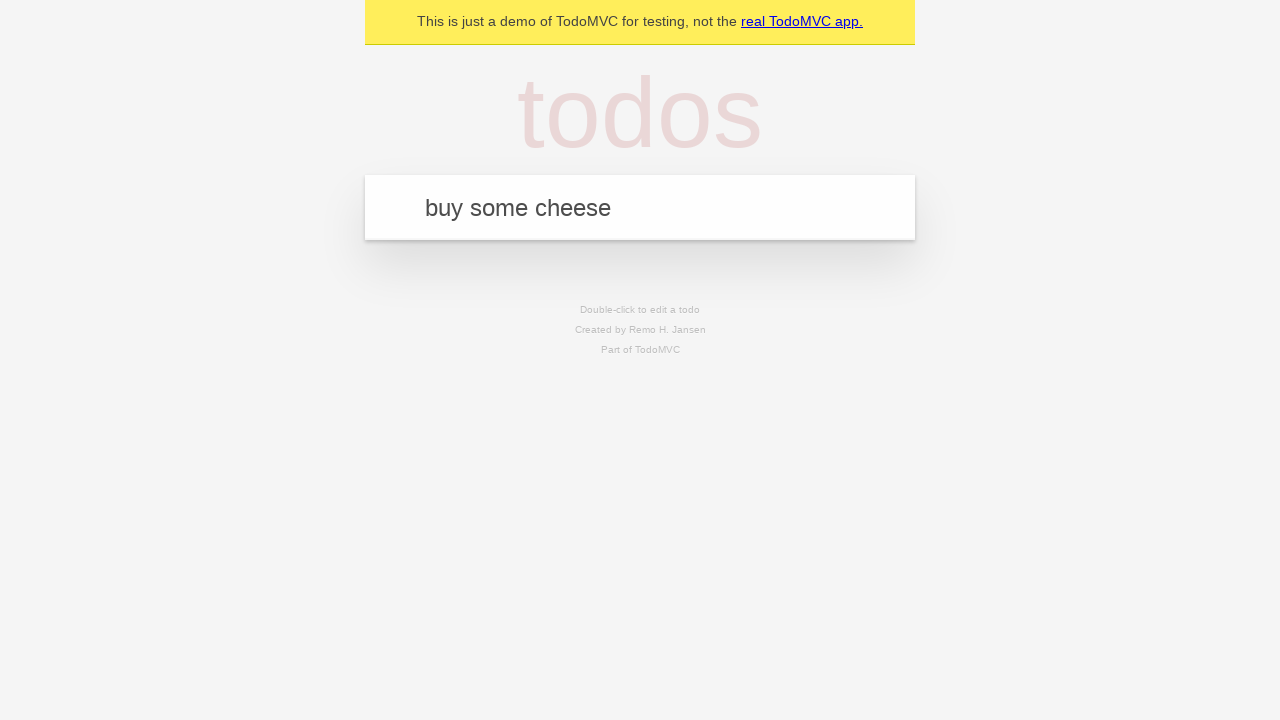

Pressed Enter to create first todo item on internal:attr=[placeholder="What needs to be done?"i]
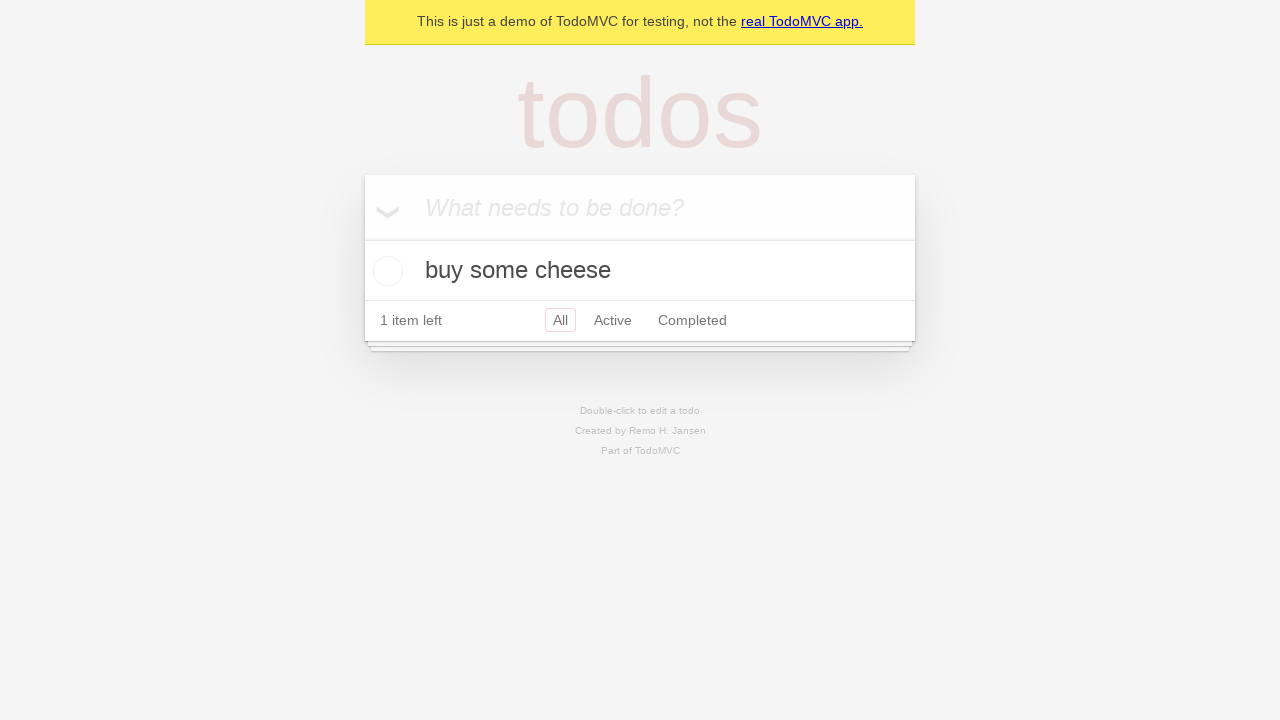

Filled todo input with 'feed the cat' on internal:attr=[placeholder="What needs to be done?"i]
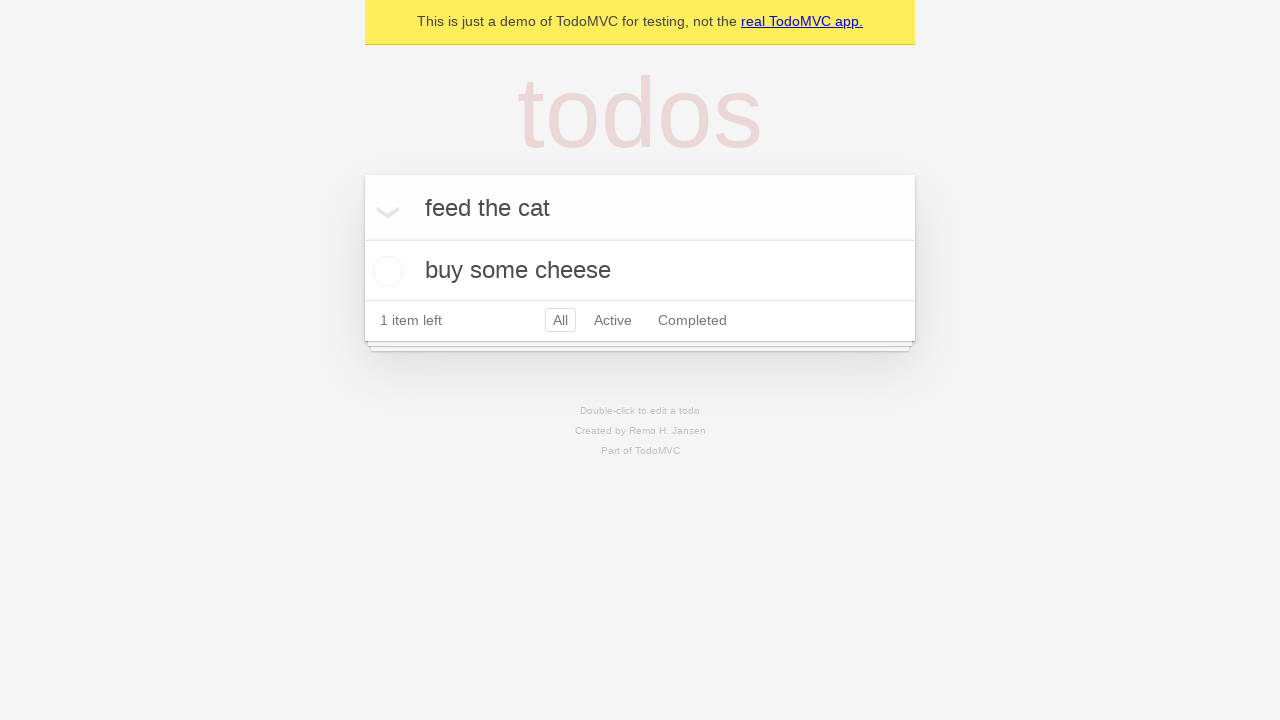

Pressed Enter to create second todo item on internal:attr=[placeholder="What needs to be done?"i]
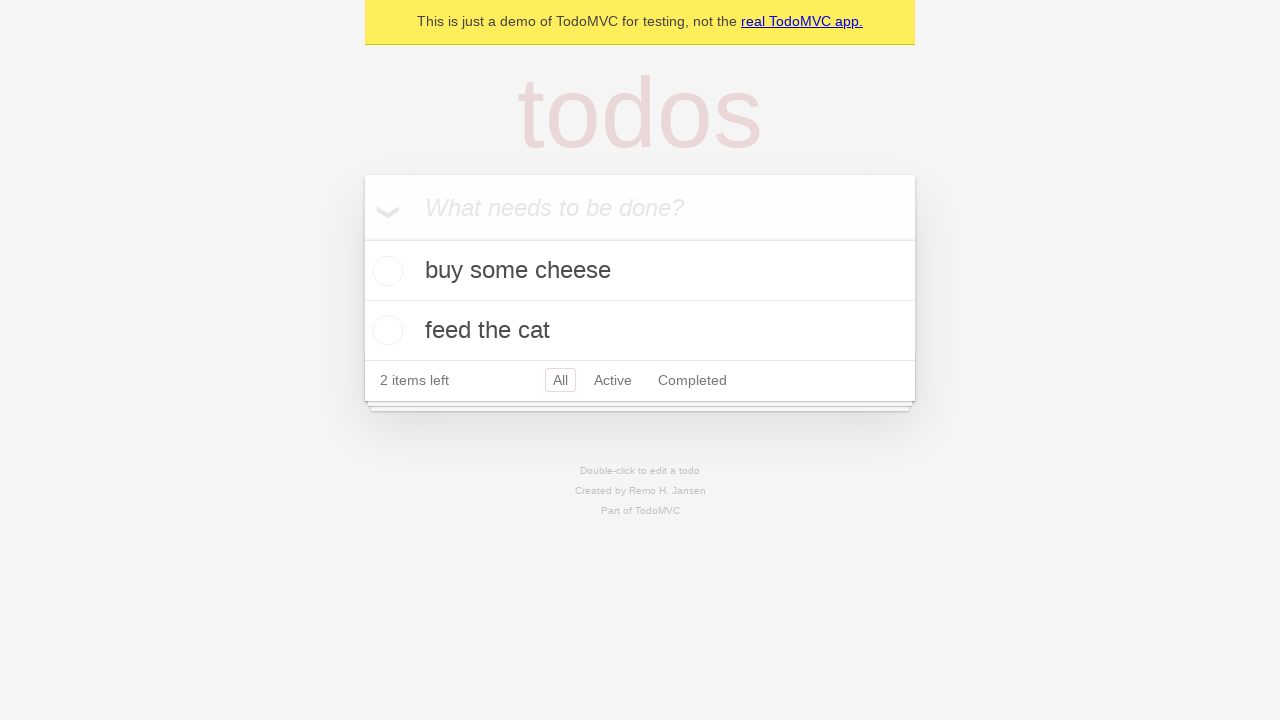

Filled todo input with 'book a doctors appointment' on internal:attr=[placeholder="What needs to be done?"i]
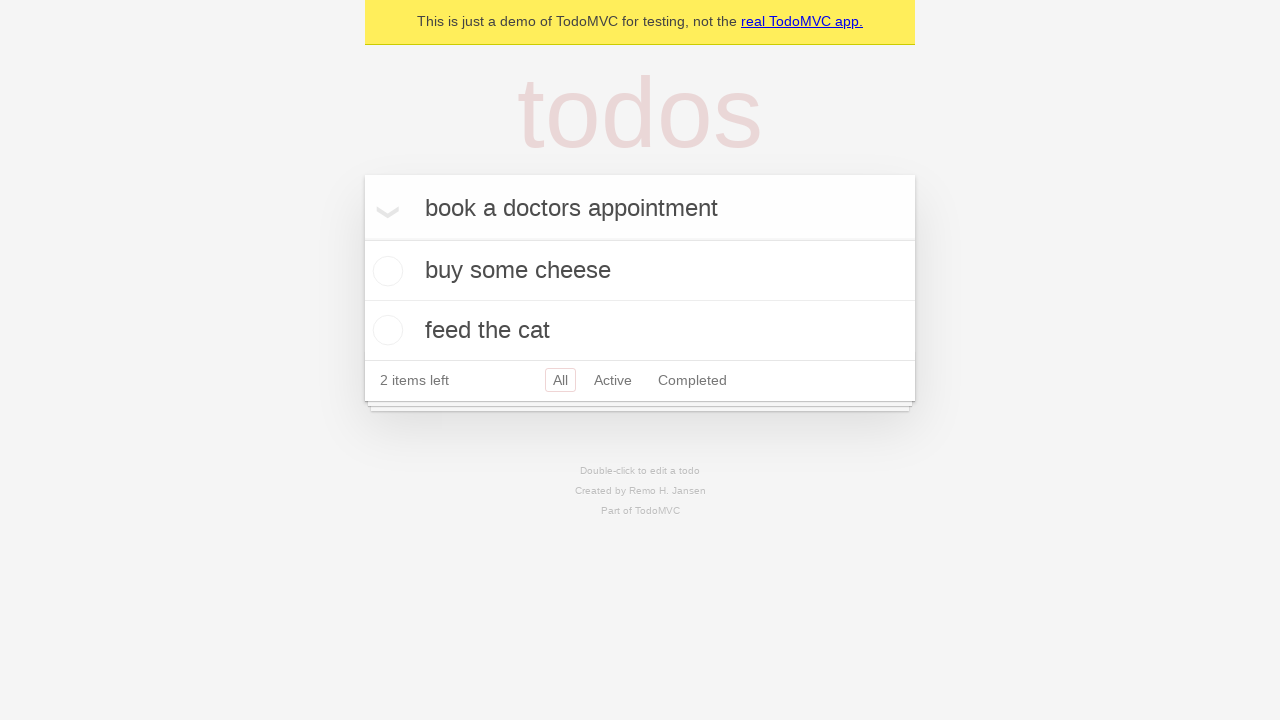

Pressed Enter to create third todo item on internal:attr=[placeholder="What needs to be done?"i]
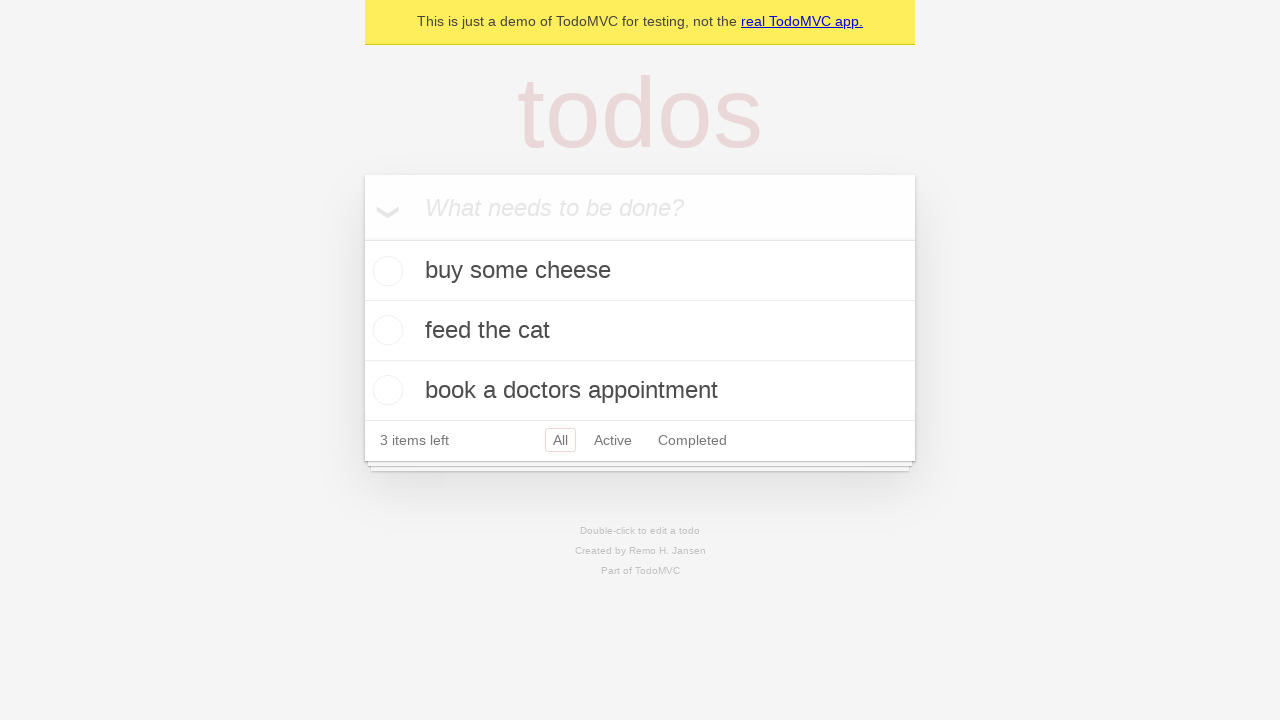

Checked the first todo item as completed at (385, 271) on .todo-list li .toggle >> nth=0
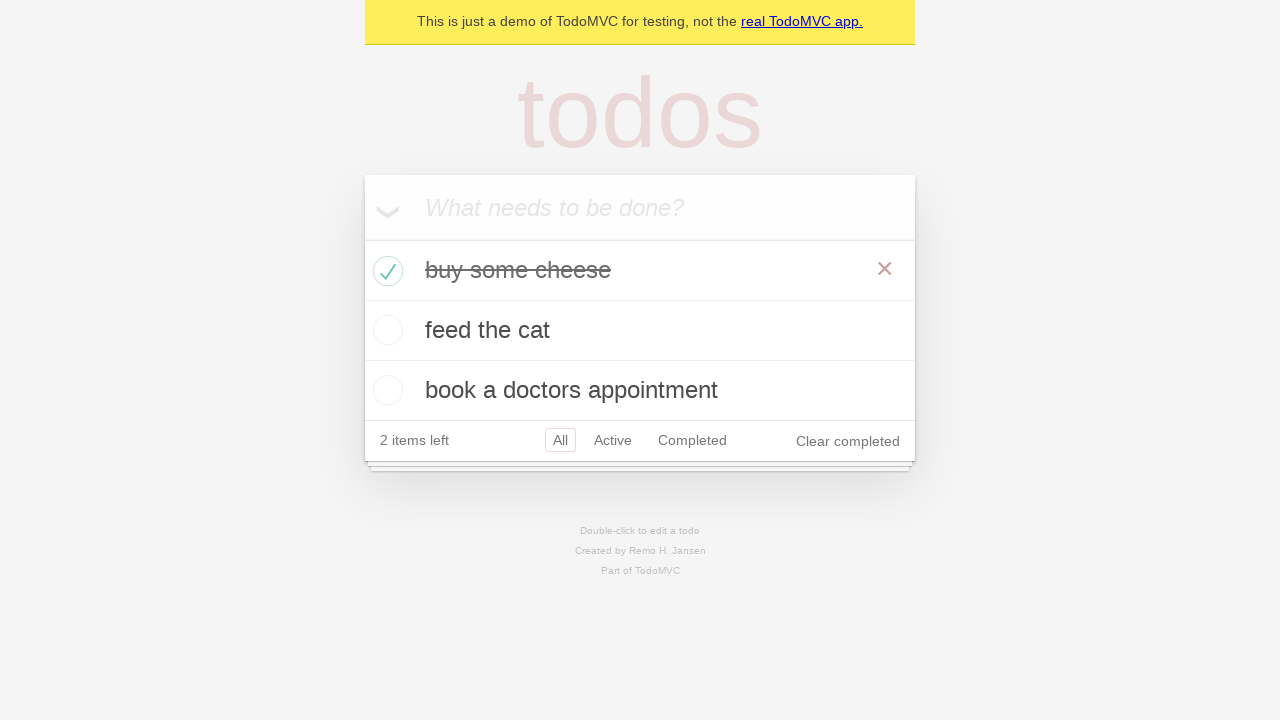

Clicked Clear completed button to remove completed item at (848, 441) on internal:role=button[name="Clear completed"i]
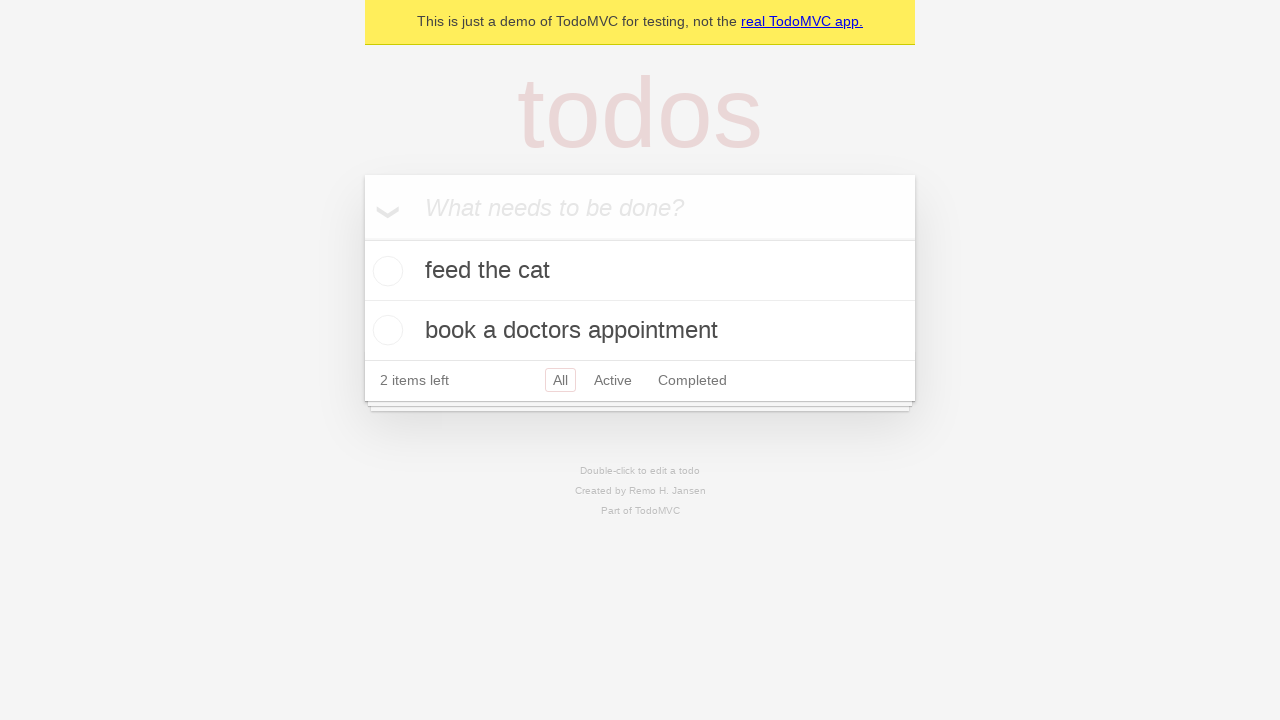

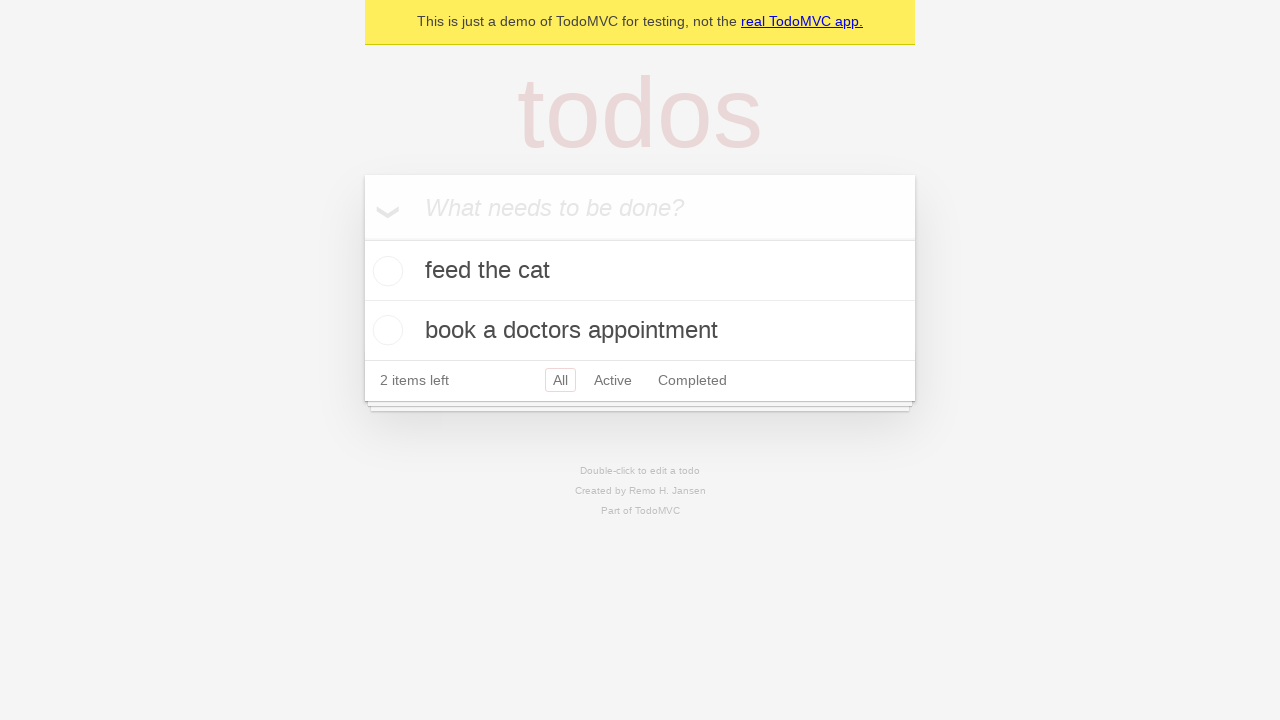